Tests web table functionality by adding a new employee record with form data and then deleting it from the table

Starting URL: https://demoqa.com/webtables

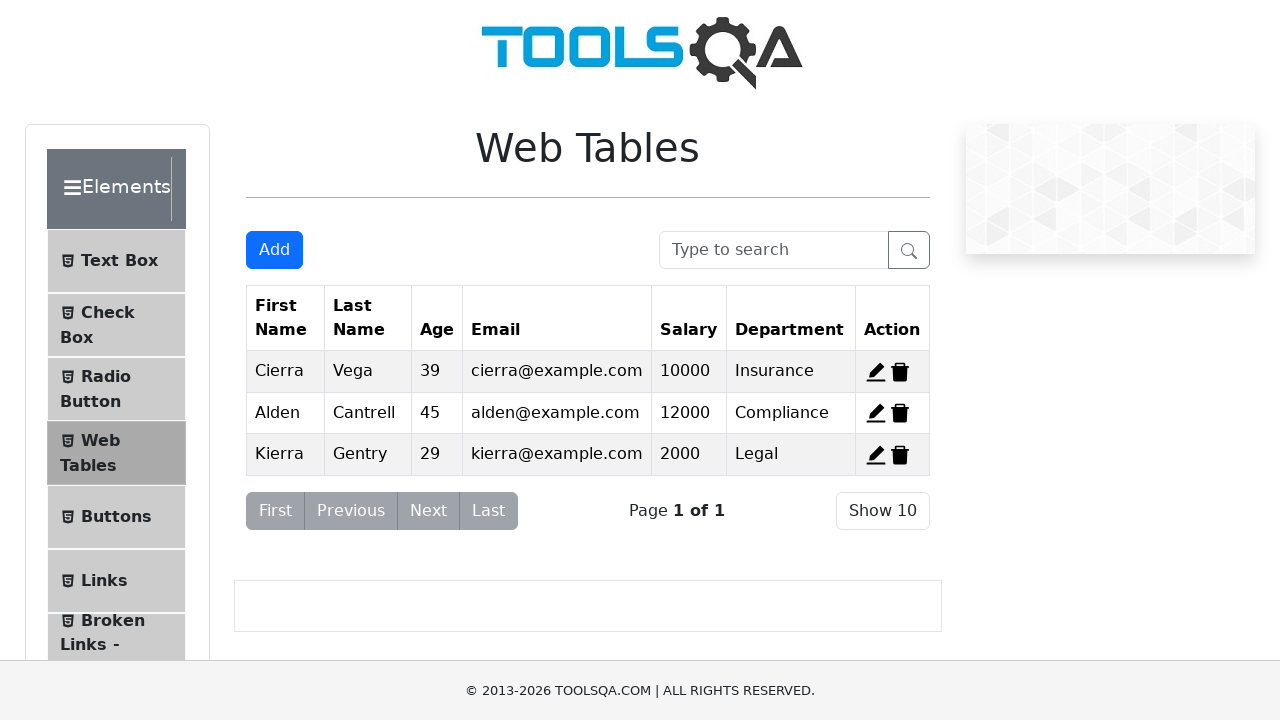

Clicked 'Add New Record' button to open employee form at (274, 250) on #addNewRecordButton
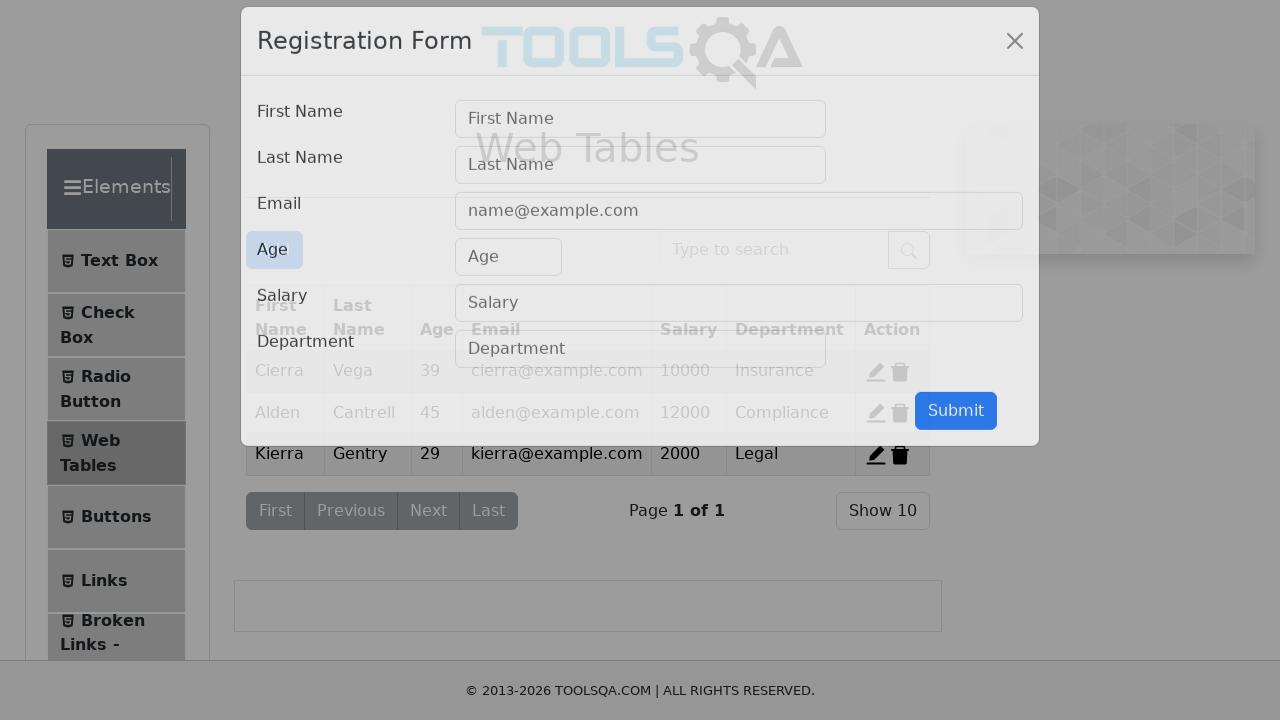

Filled First Name field with 'Peter' on [placeholder="First Name"]
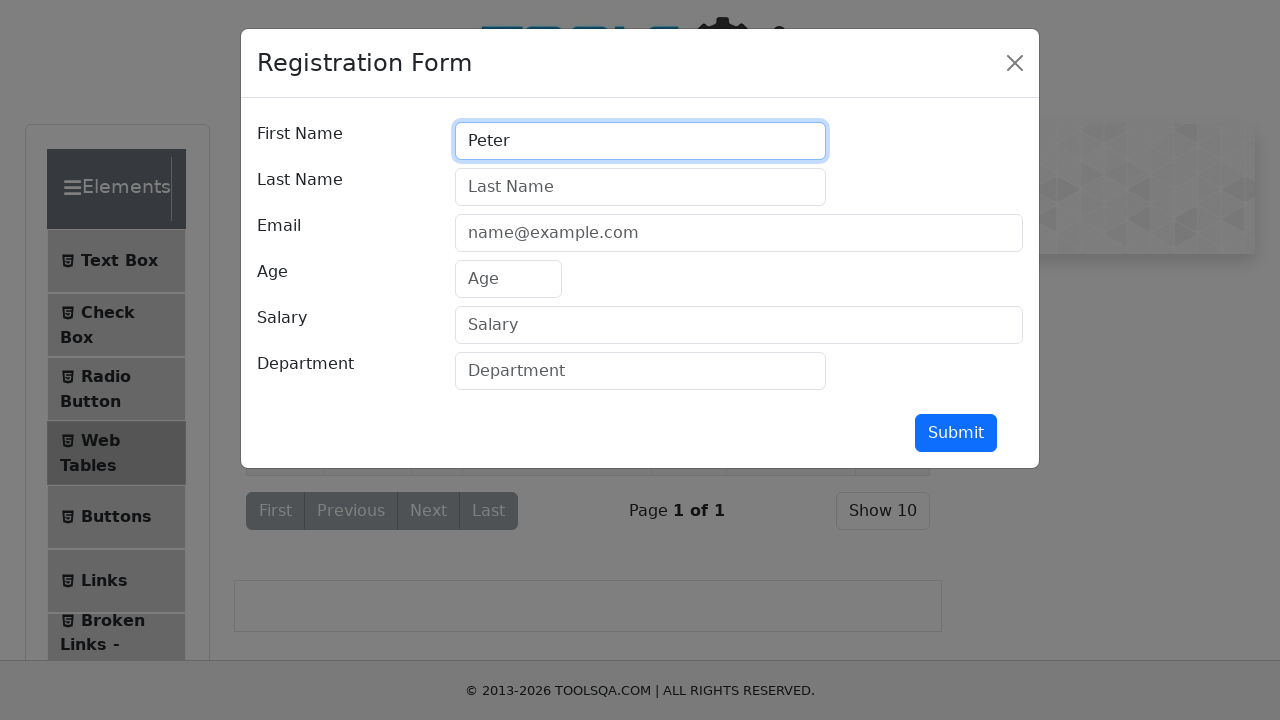

Filled Last Name field with 'Parker' on [placeholder="Last Name"]
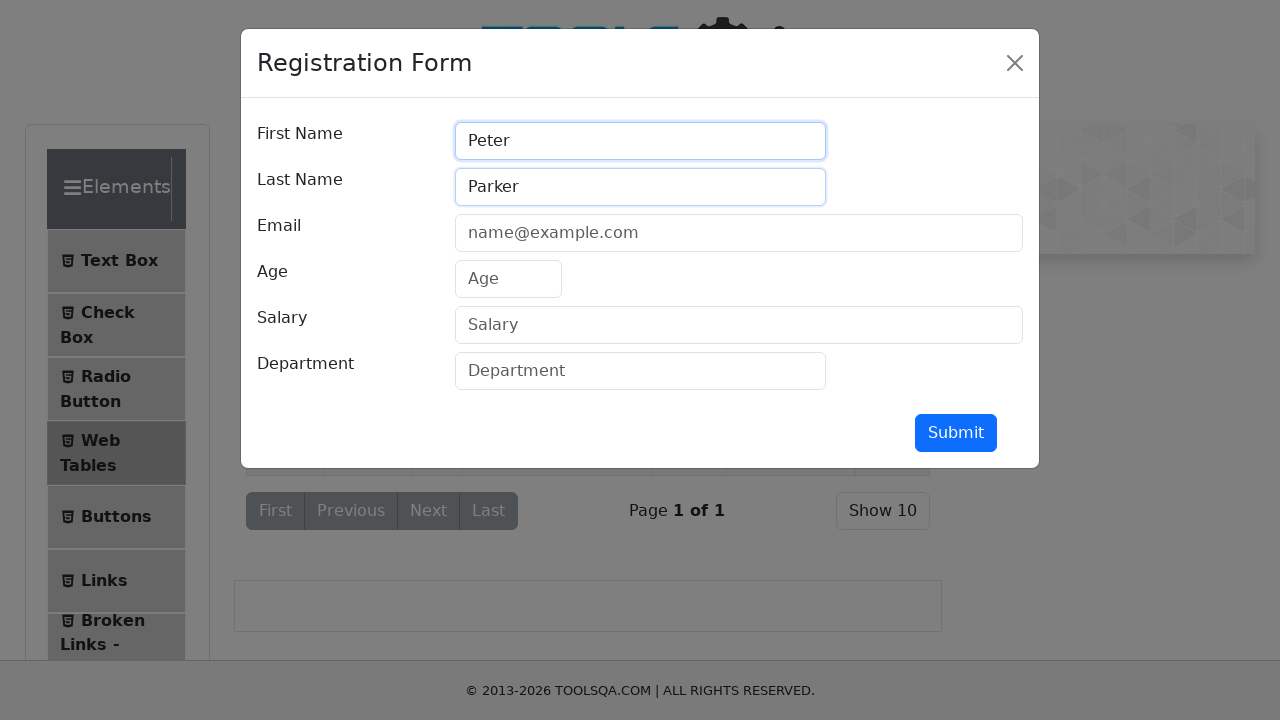

Filled Email field with 'spider@mail.com' on [placeholder="name@example.com"]
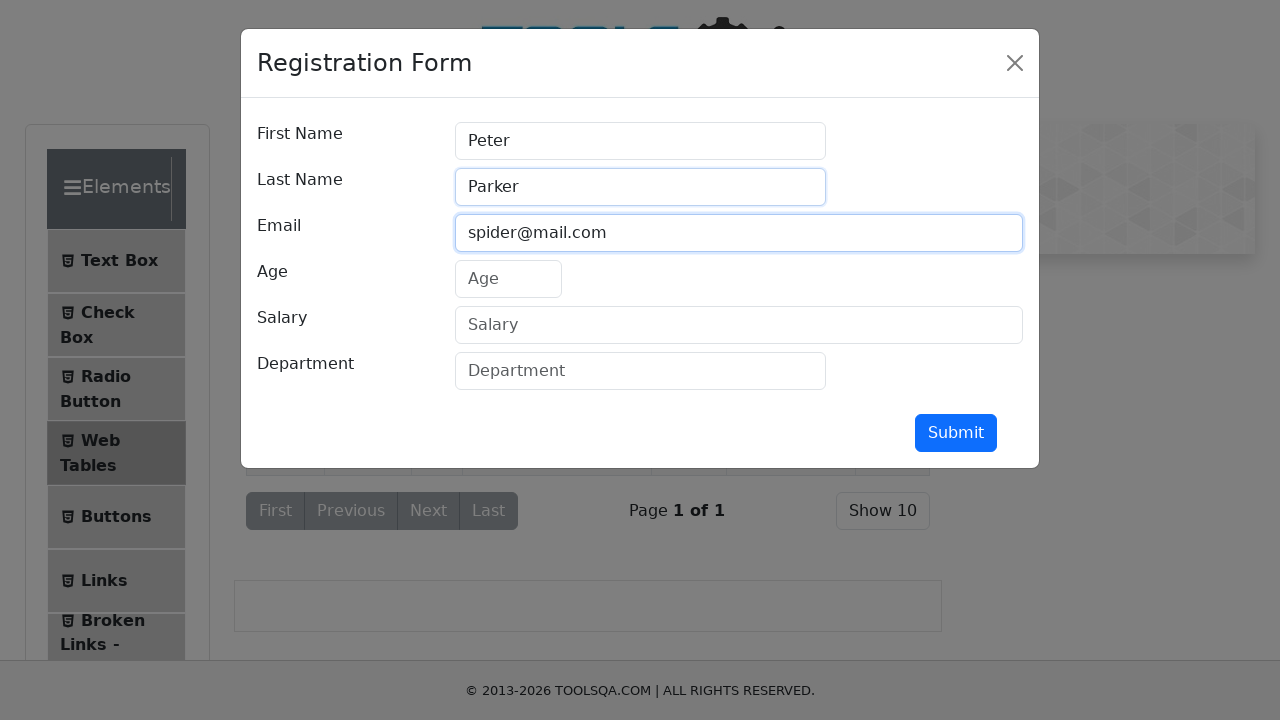

Filled Age field with '25' on [placeholder="Age"]
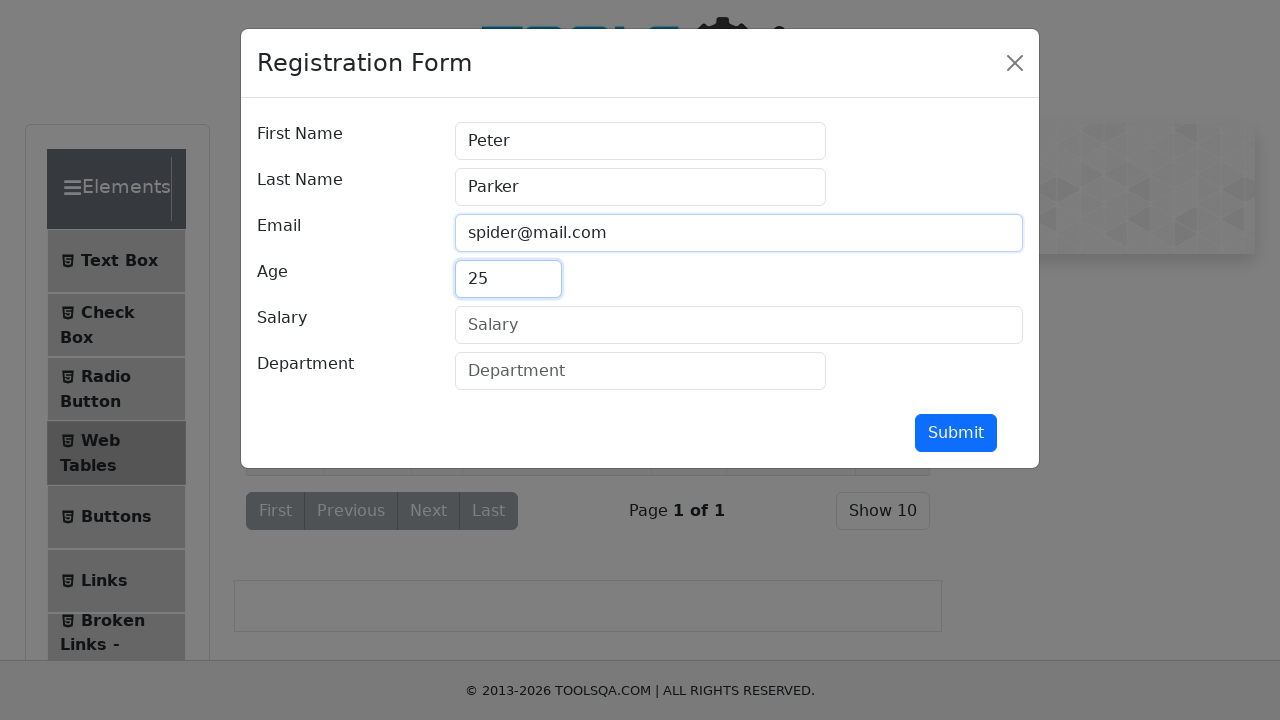

Filled Salary field with '5000' on [placeholder="Salary"]
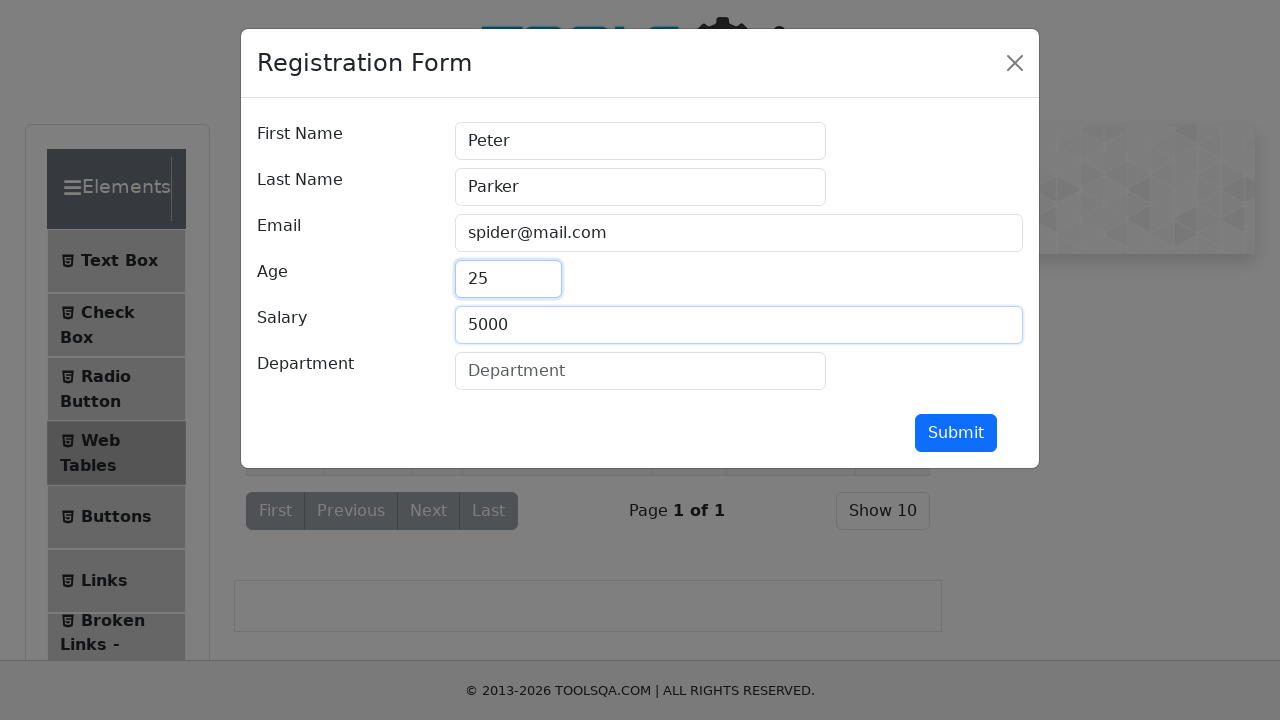

Filled Department field with 'Security' on [placeholder="Department"]
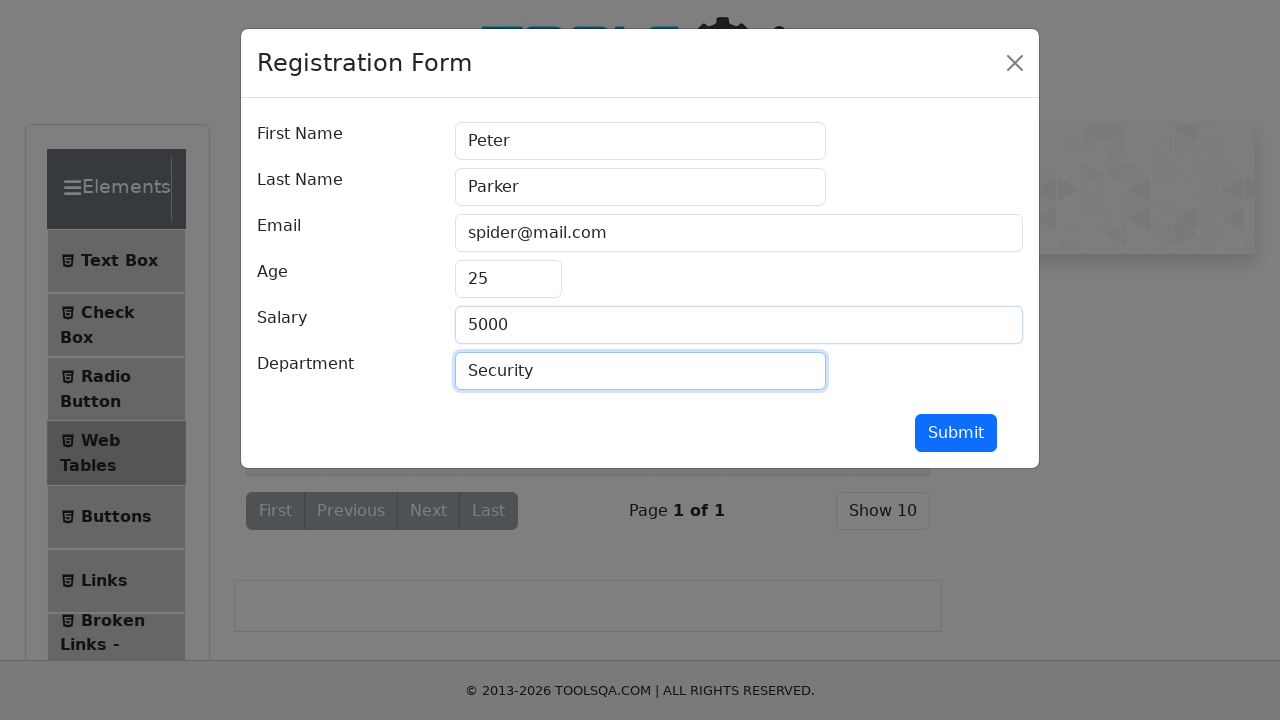

Waited 1000ms for form to be ready
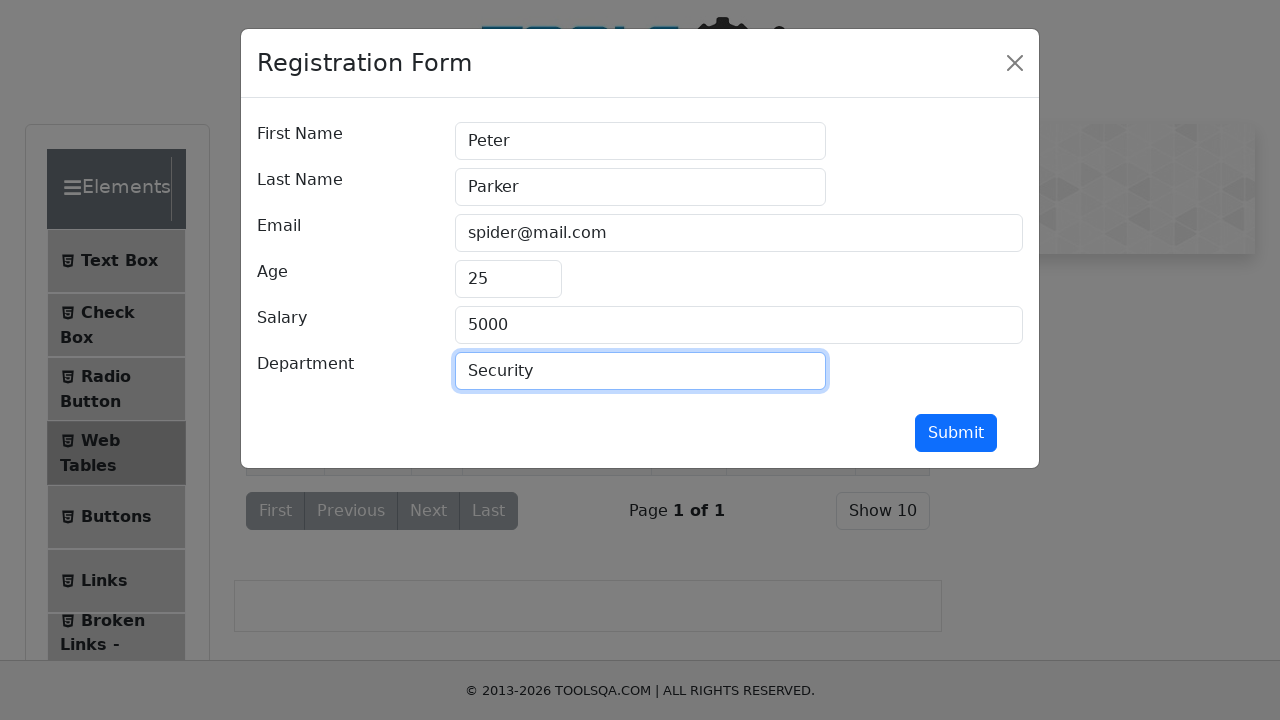

Clicked Submit button to add new employee record at (956, 433) on #submit
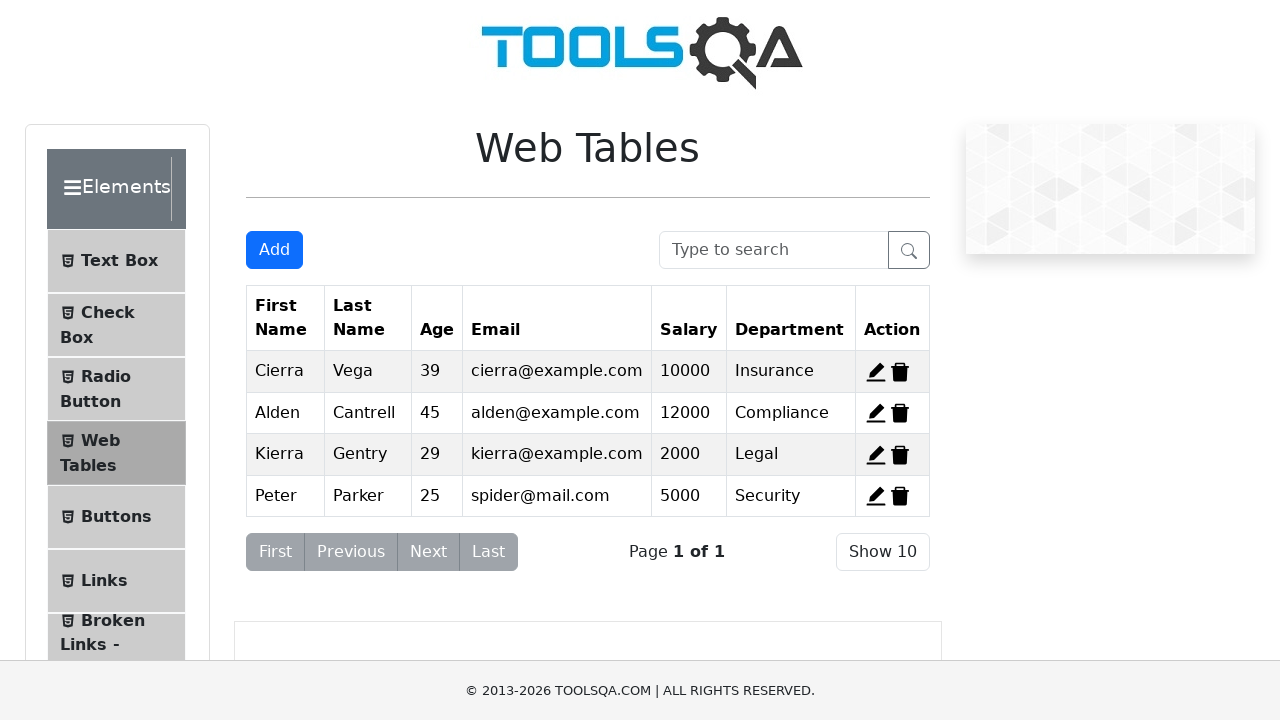

Waited 2000ms for employee to be added to table
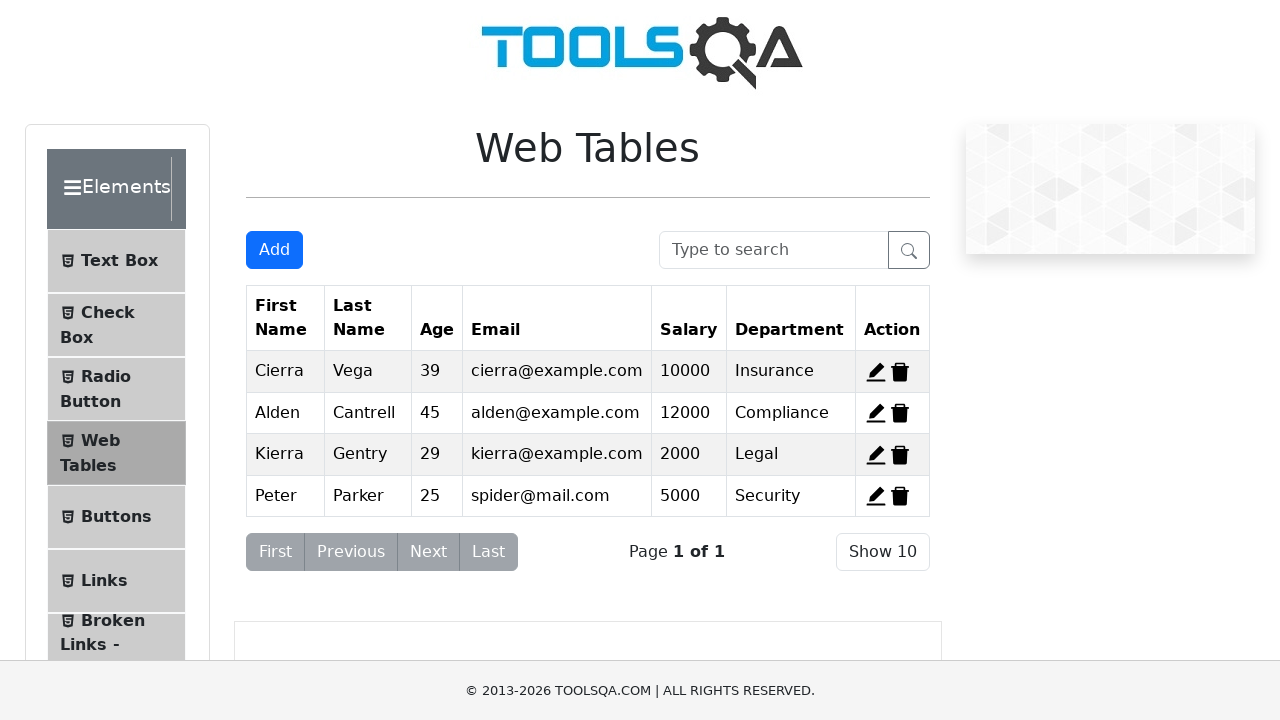

Counted delete buttons before deletion: 4
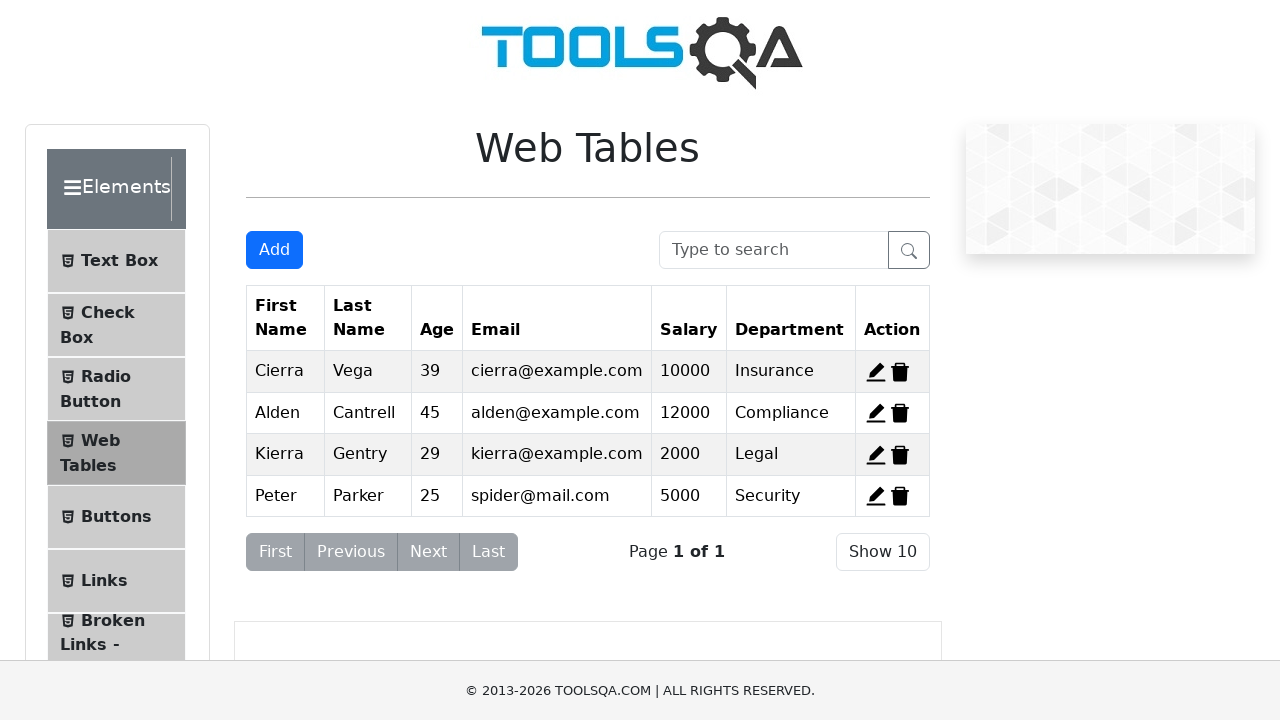

Clicked delete button to remove first employee record at (900, 372) on span[title="Delete"] >> nth=0
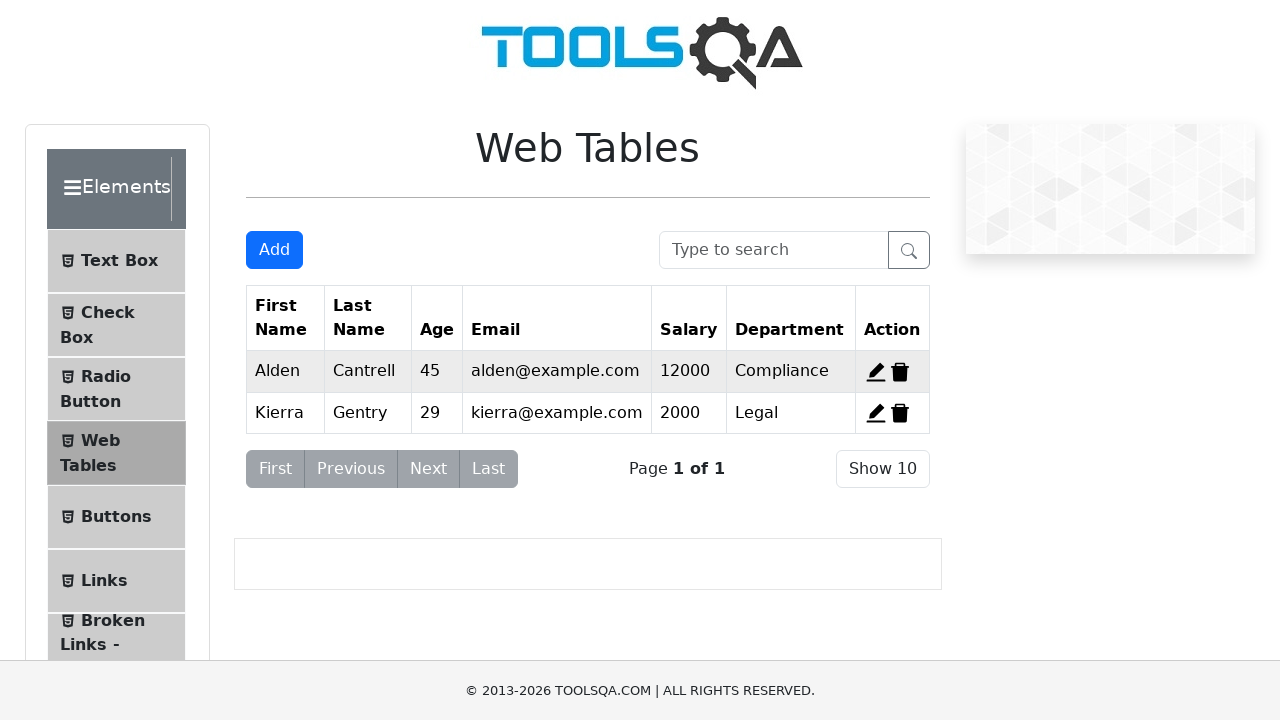

Counted delete buttons after deletion: 2
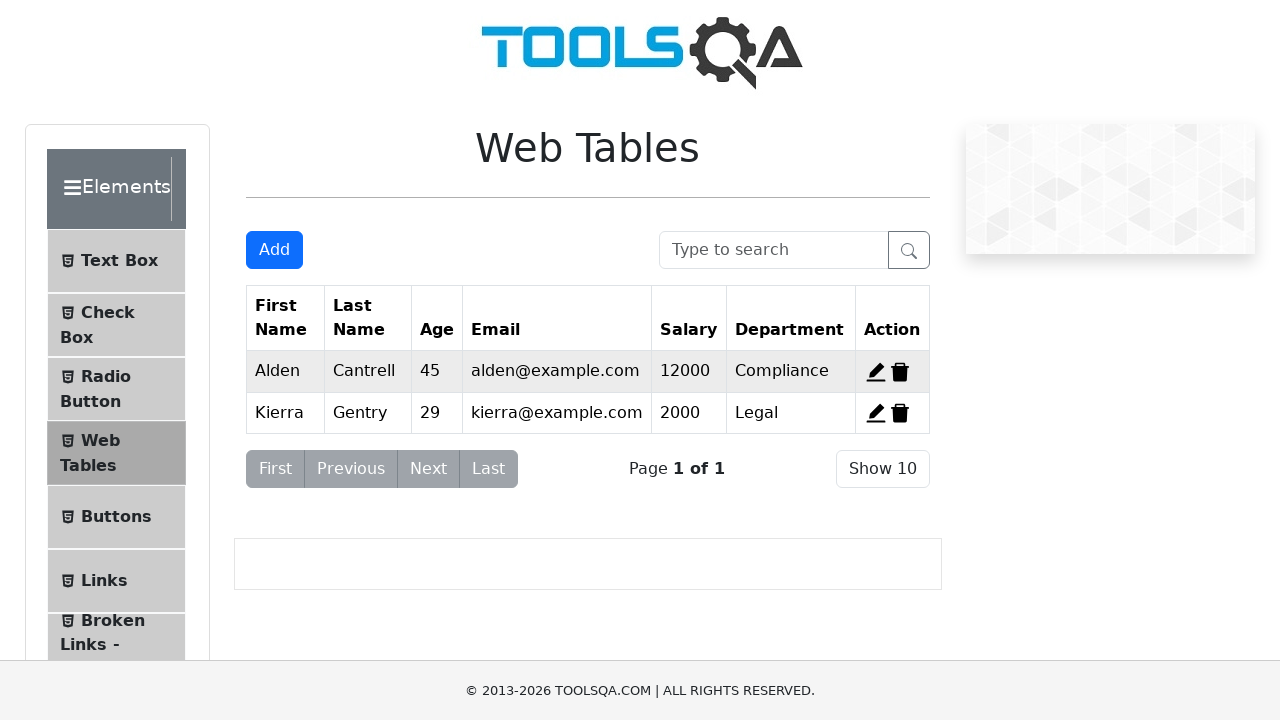

Verified that employee record was successfully deleted from table
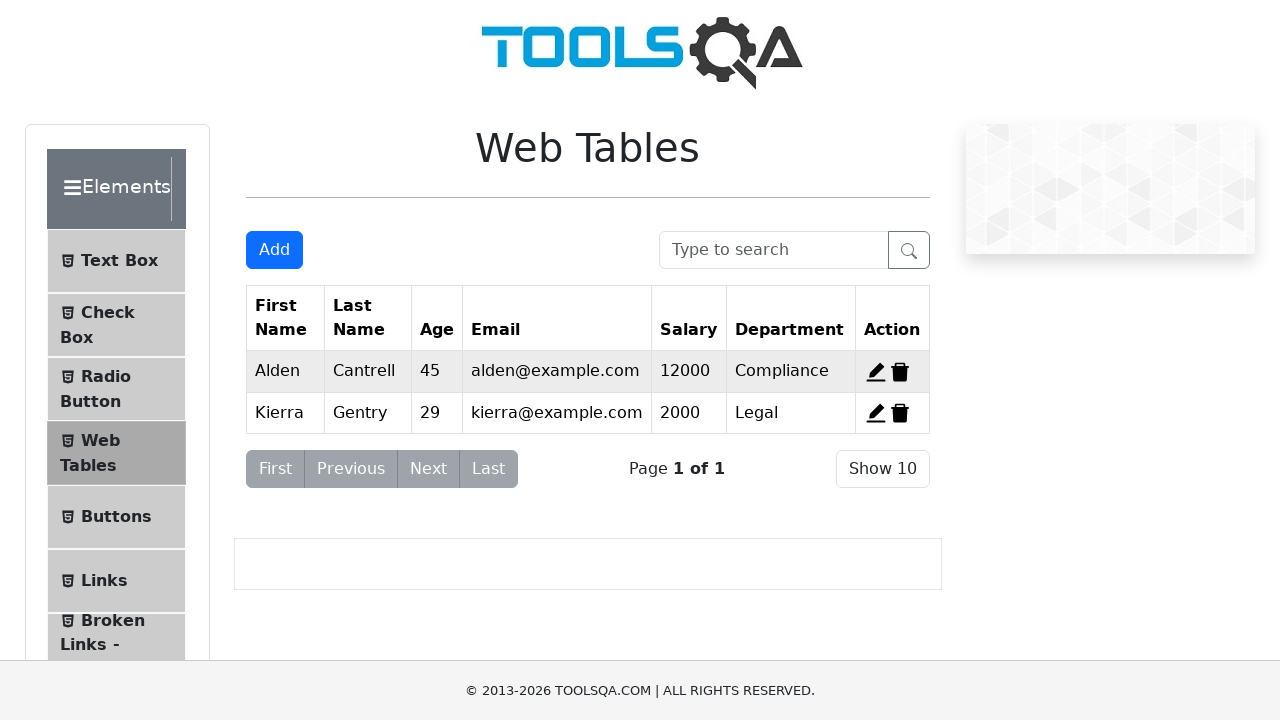

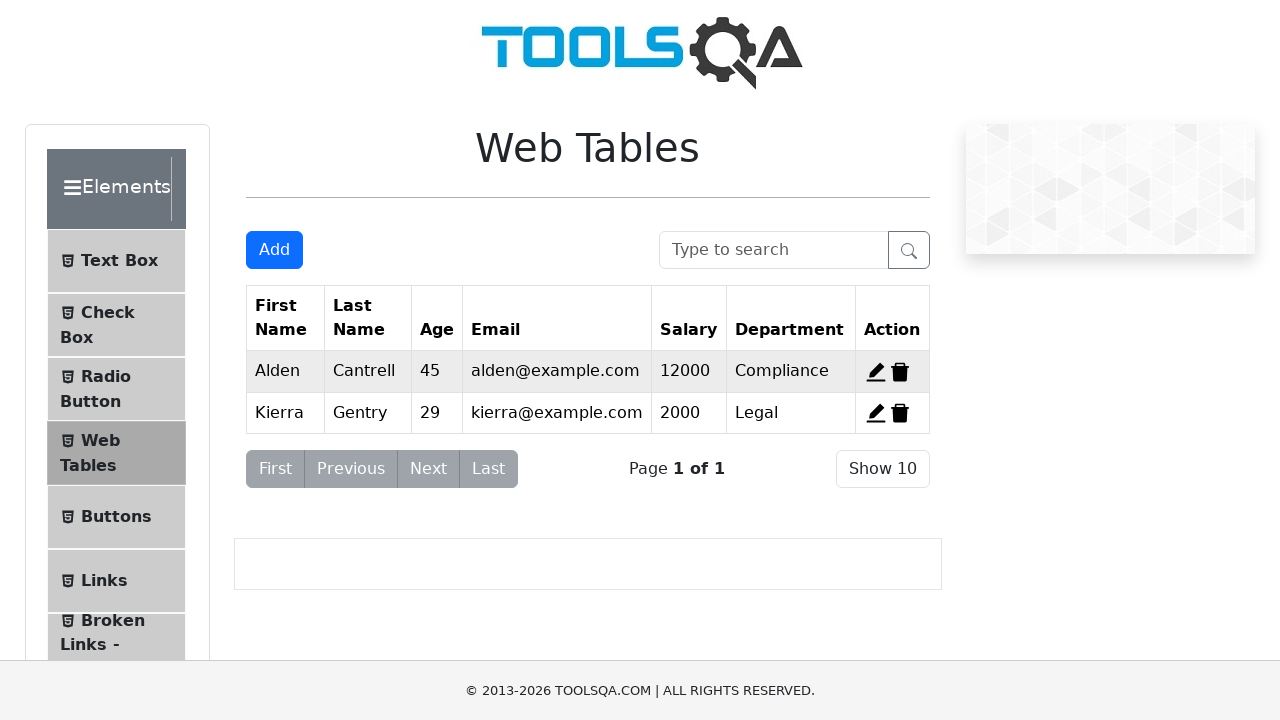